Navigates to the Triumph Tiger 900 motorcycle page and verifies the page loads successfully

Starting URL: https://www.triumphmotorcycles.in/motorcycles/adventure/tiger-900

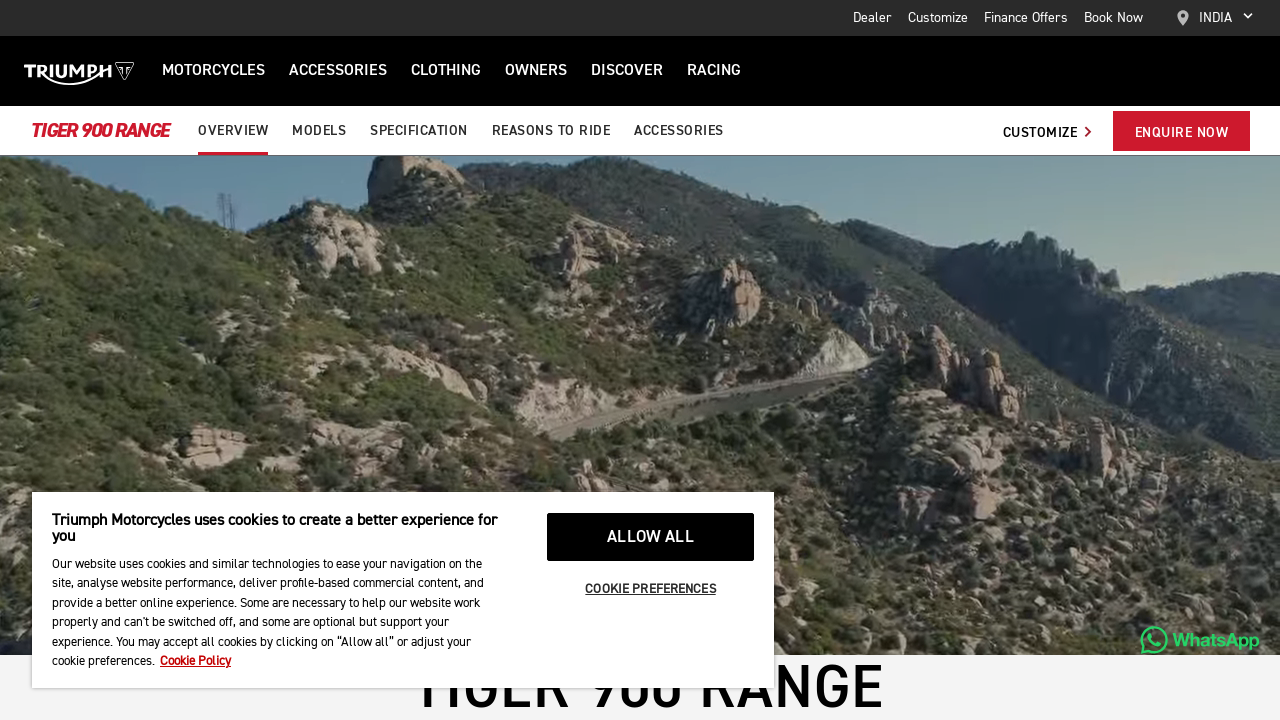

Waited for page to reach networkidle state - Triumph Tiger 900 page fully loaded
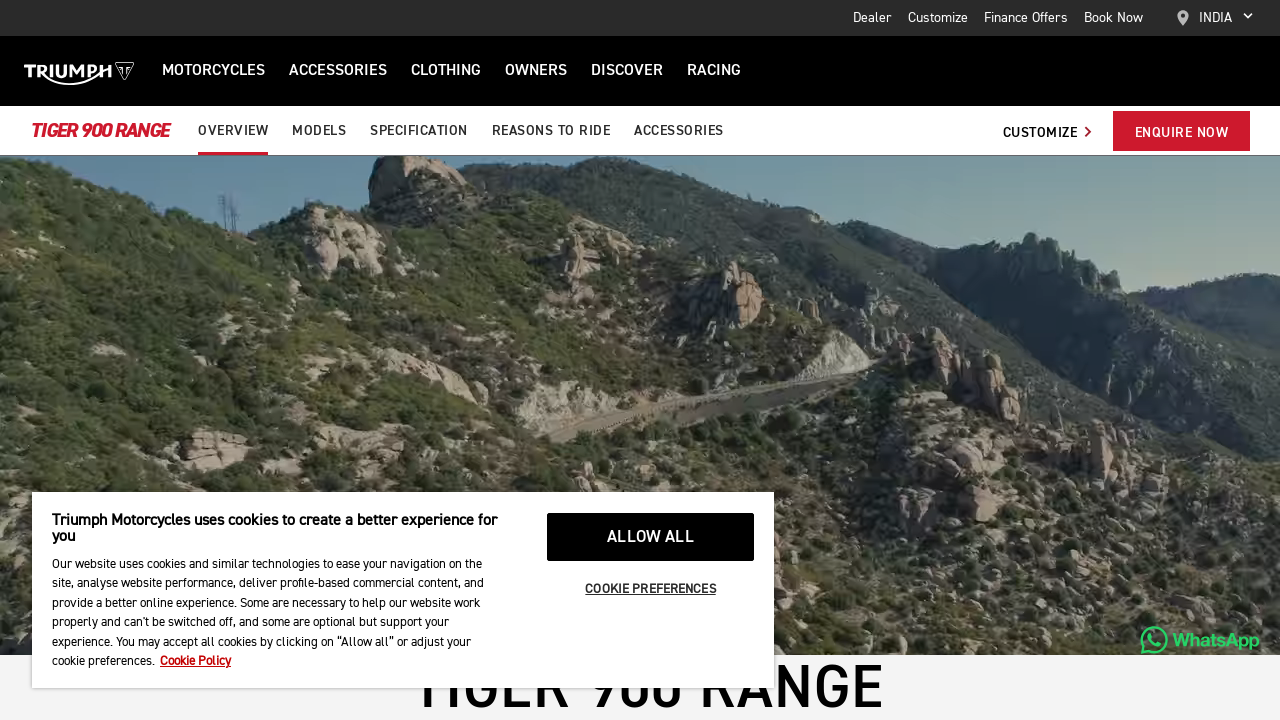

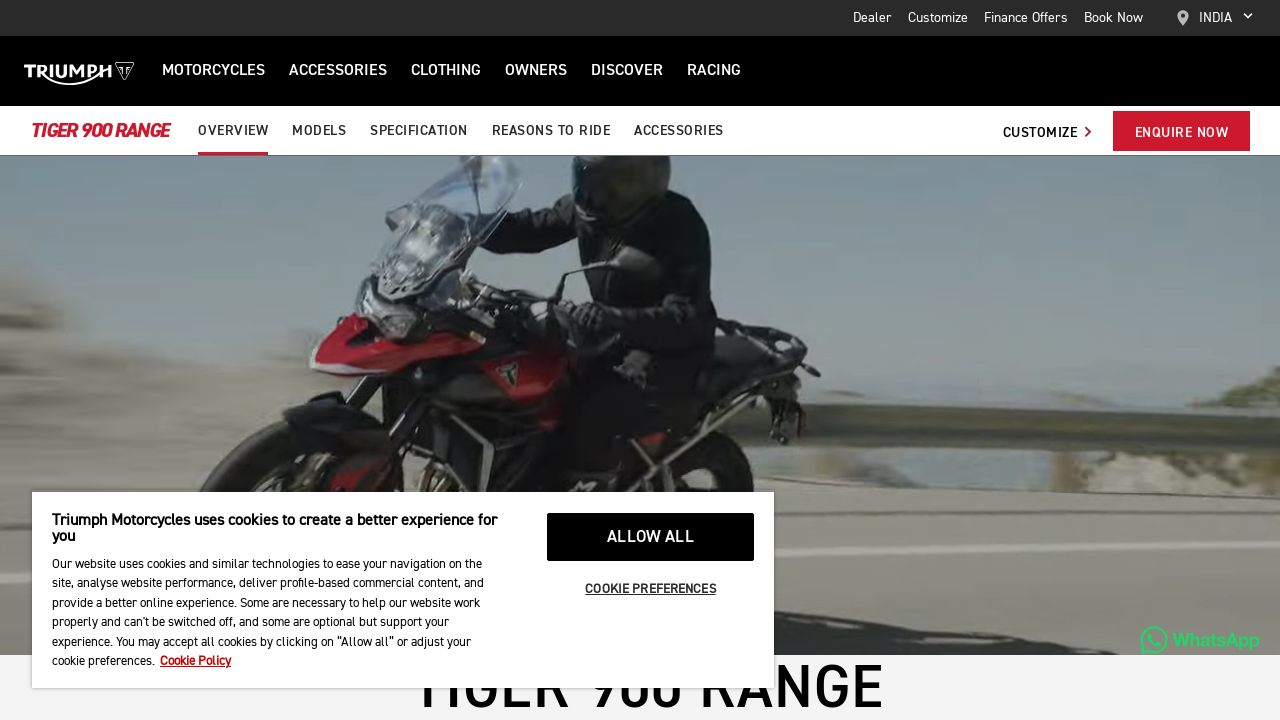